Loads a French language MDX blog post and verifies the title and content are displayed in French

Starting URL: https://incidentdatabase.ai/fr/blog/join-raic

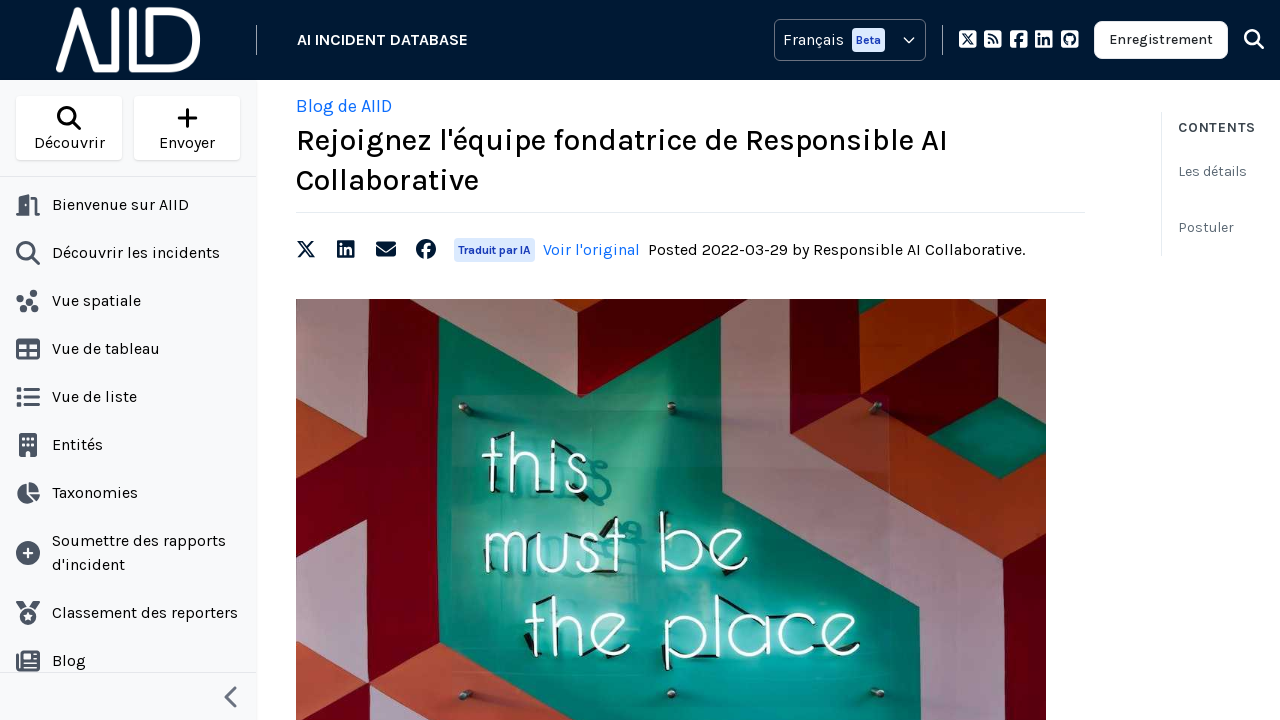

Set viewport size to 1280x1000
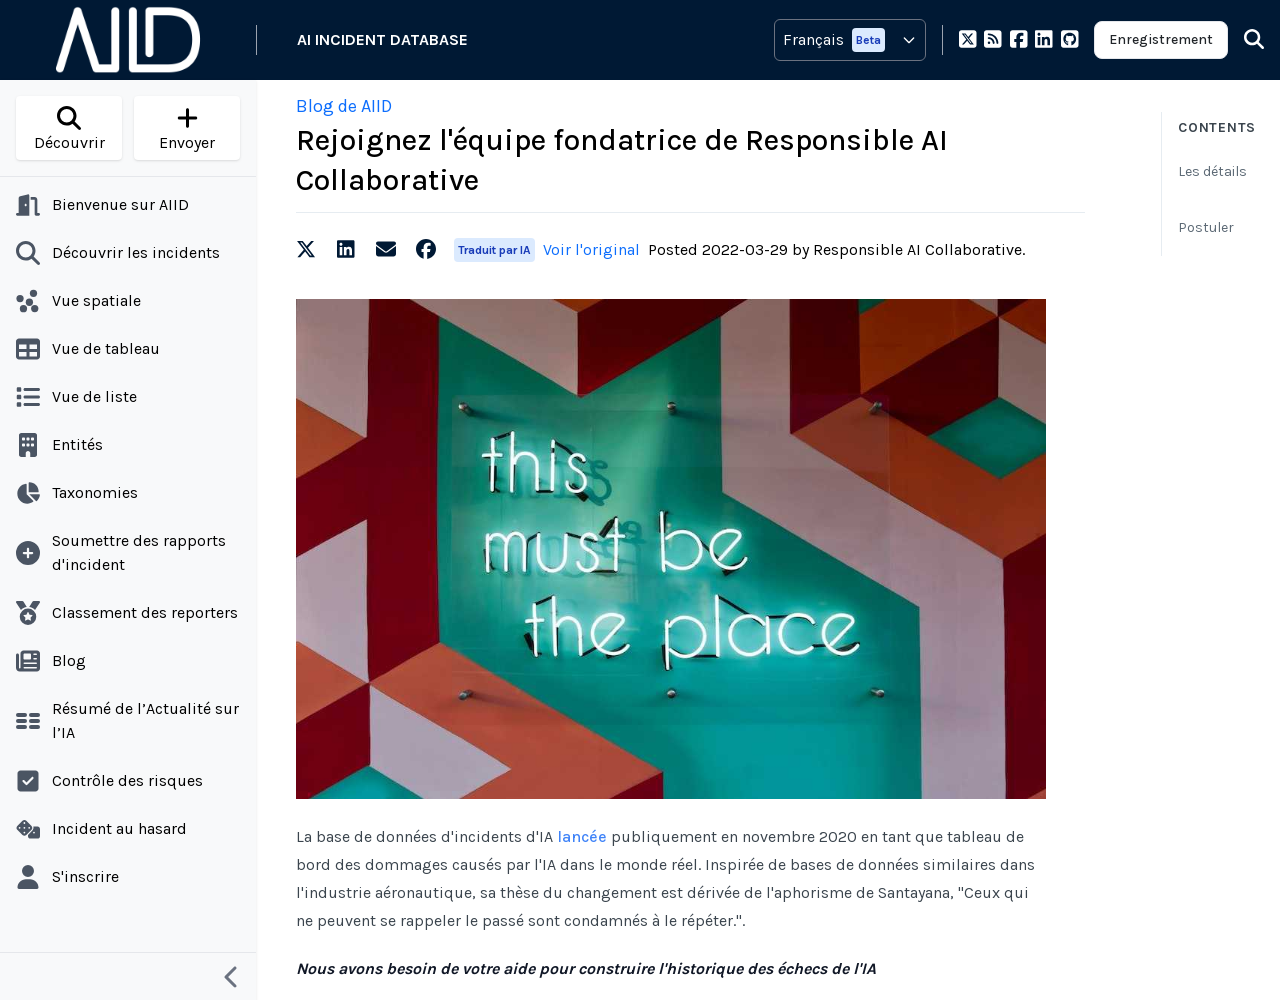

Waited for French blog post title to load
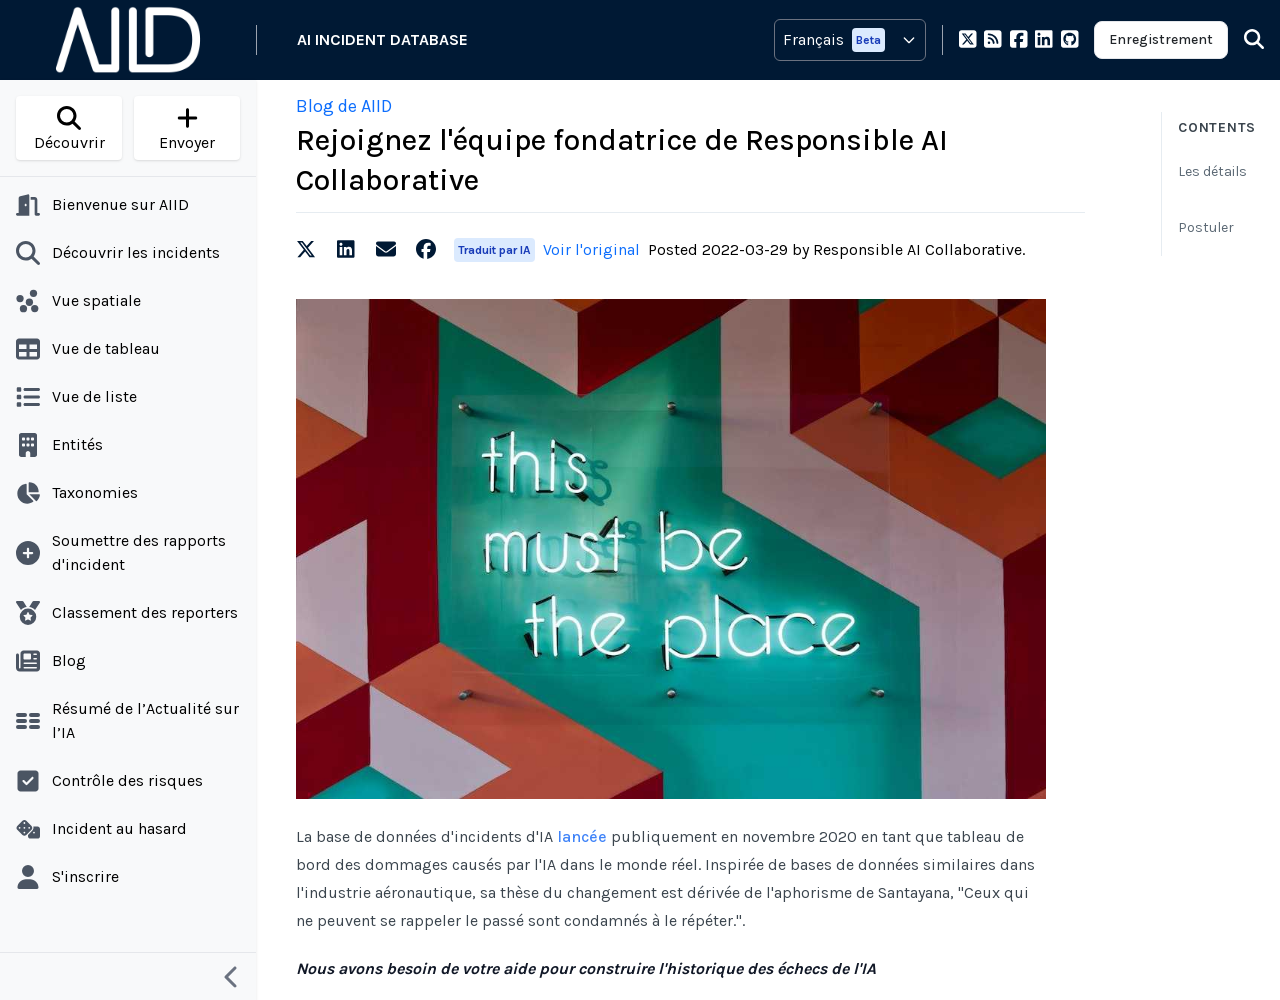

Verified French blog post title: 'Rejoignez l'équipe fondatrice de Responsible AI Collaborative'
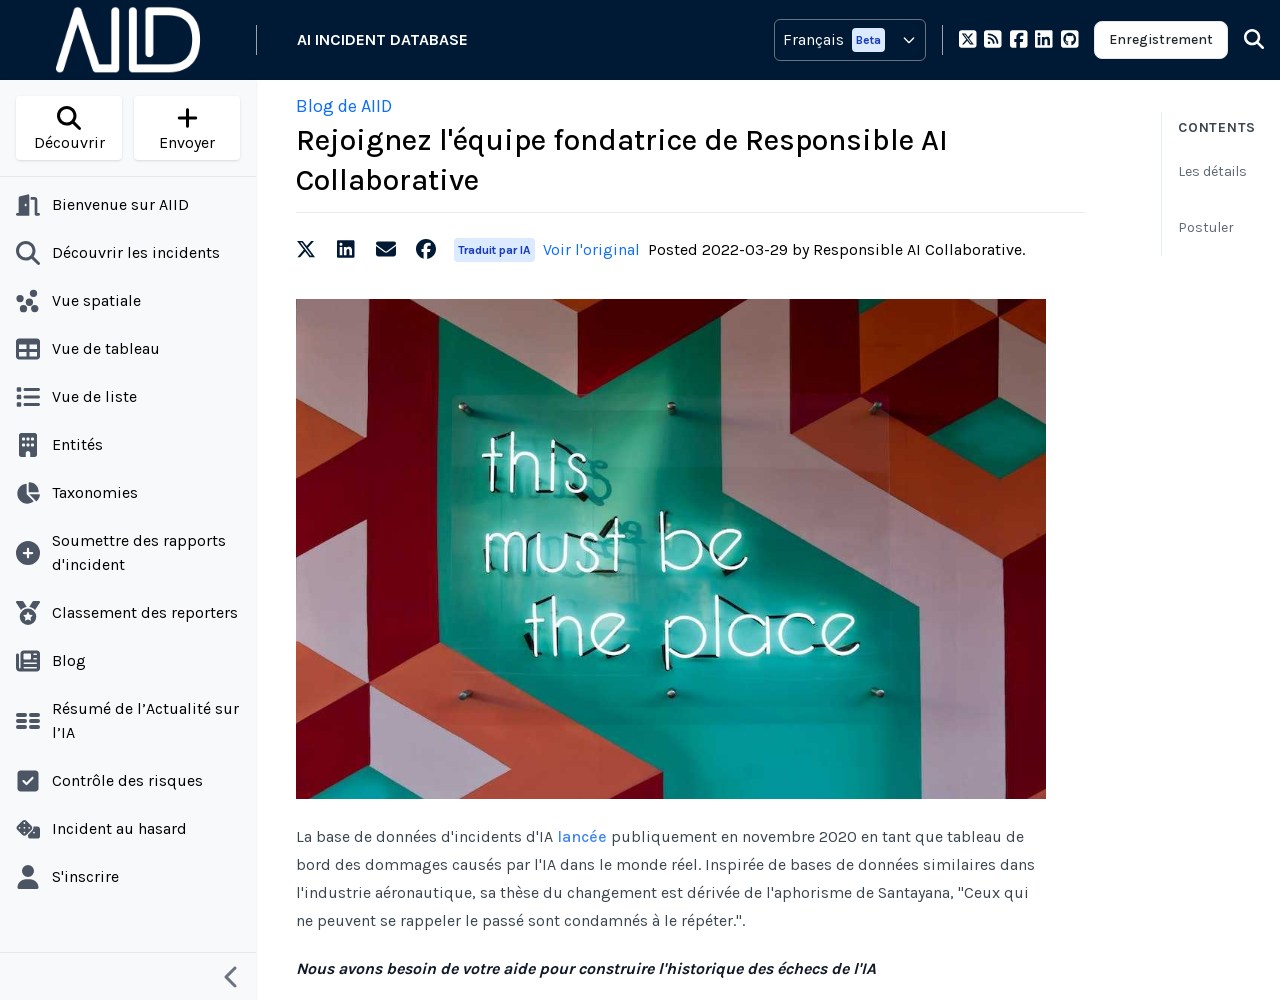

Retrieved blog content text
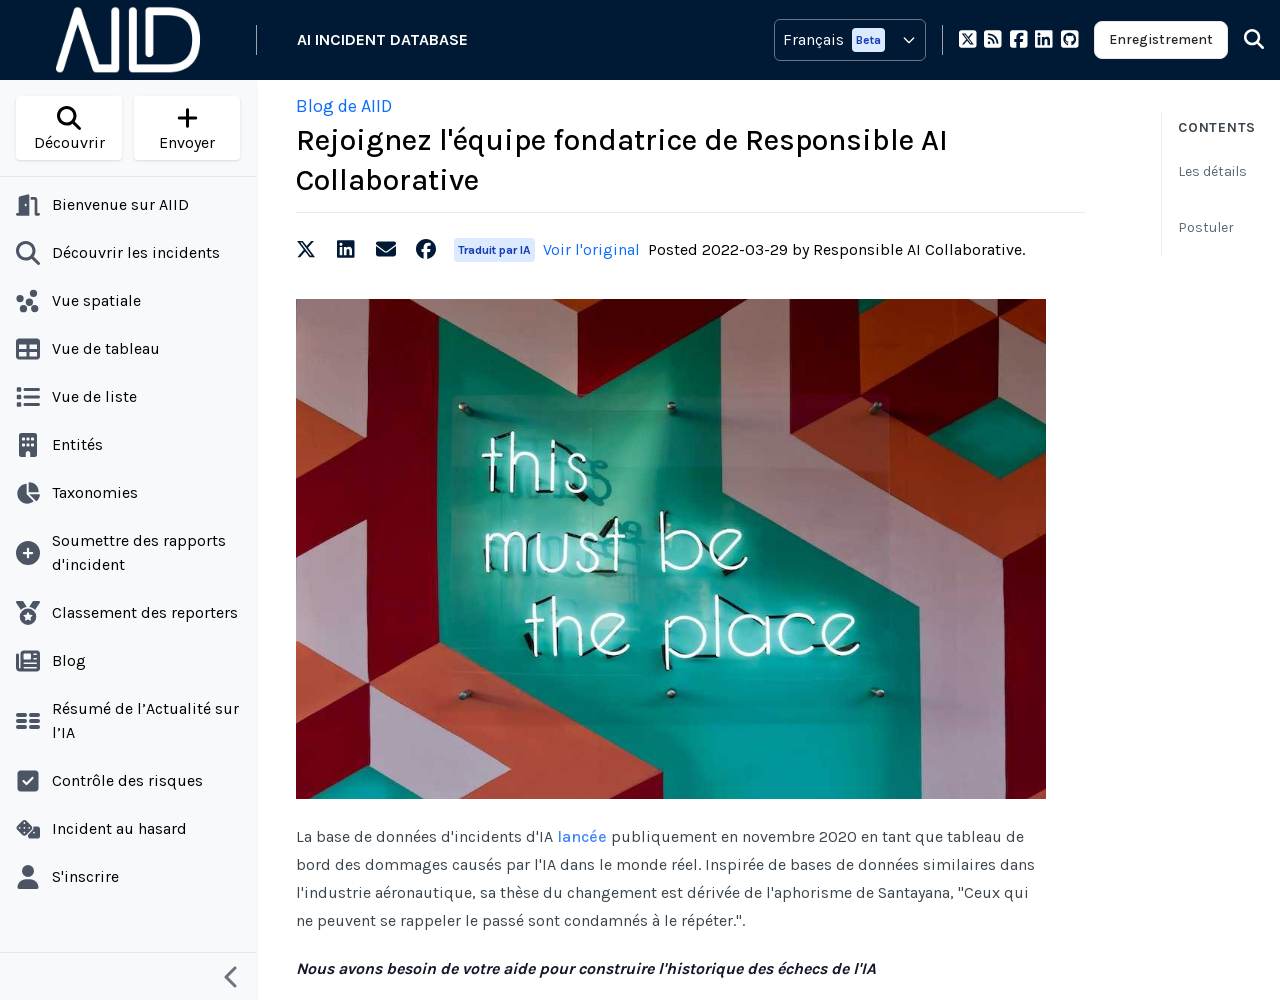

Verified French blog content contains expected text about AI incident database launched in November 2020
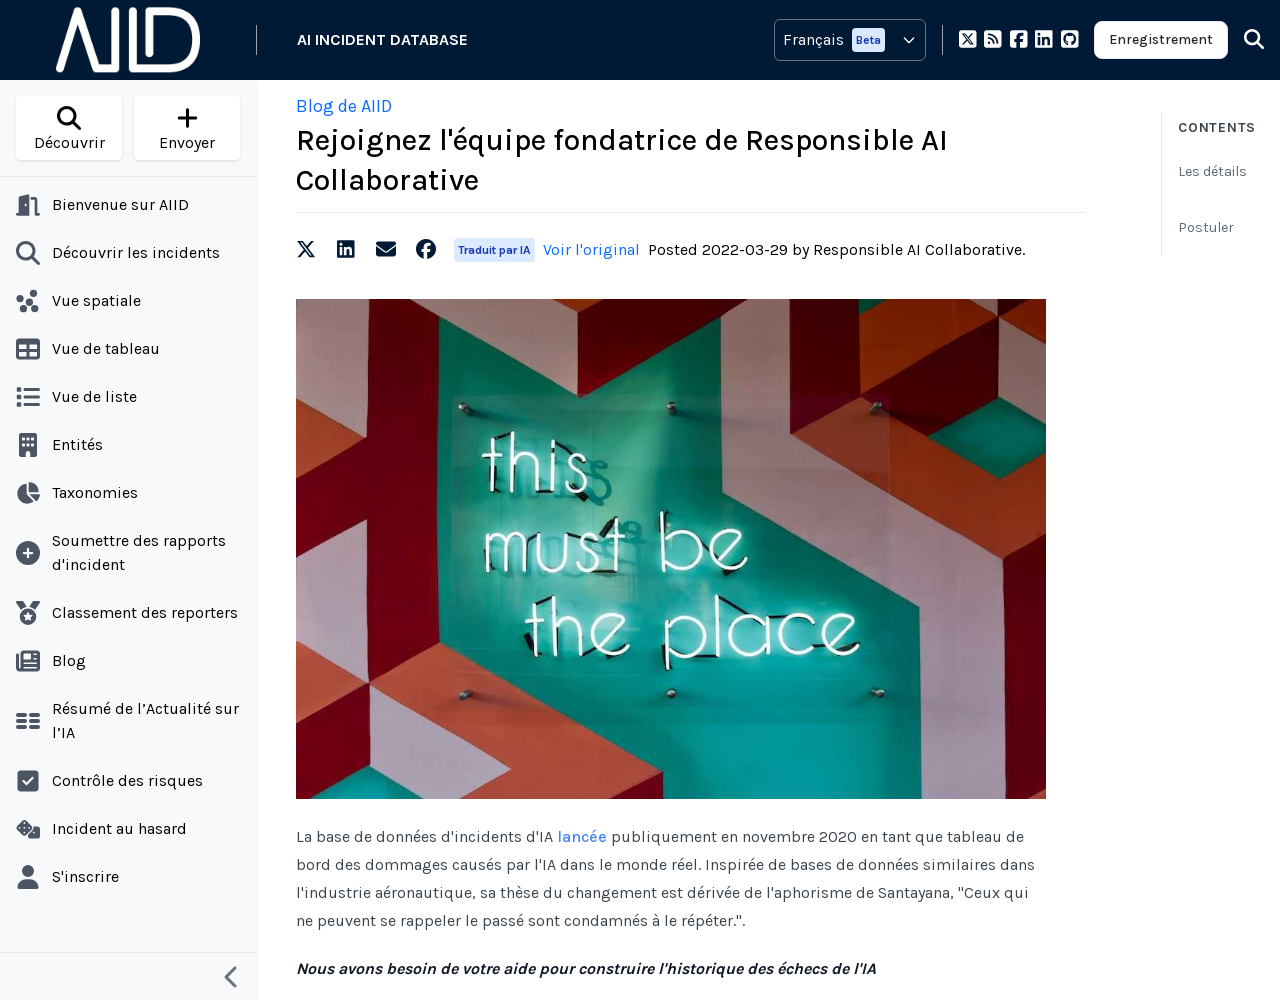

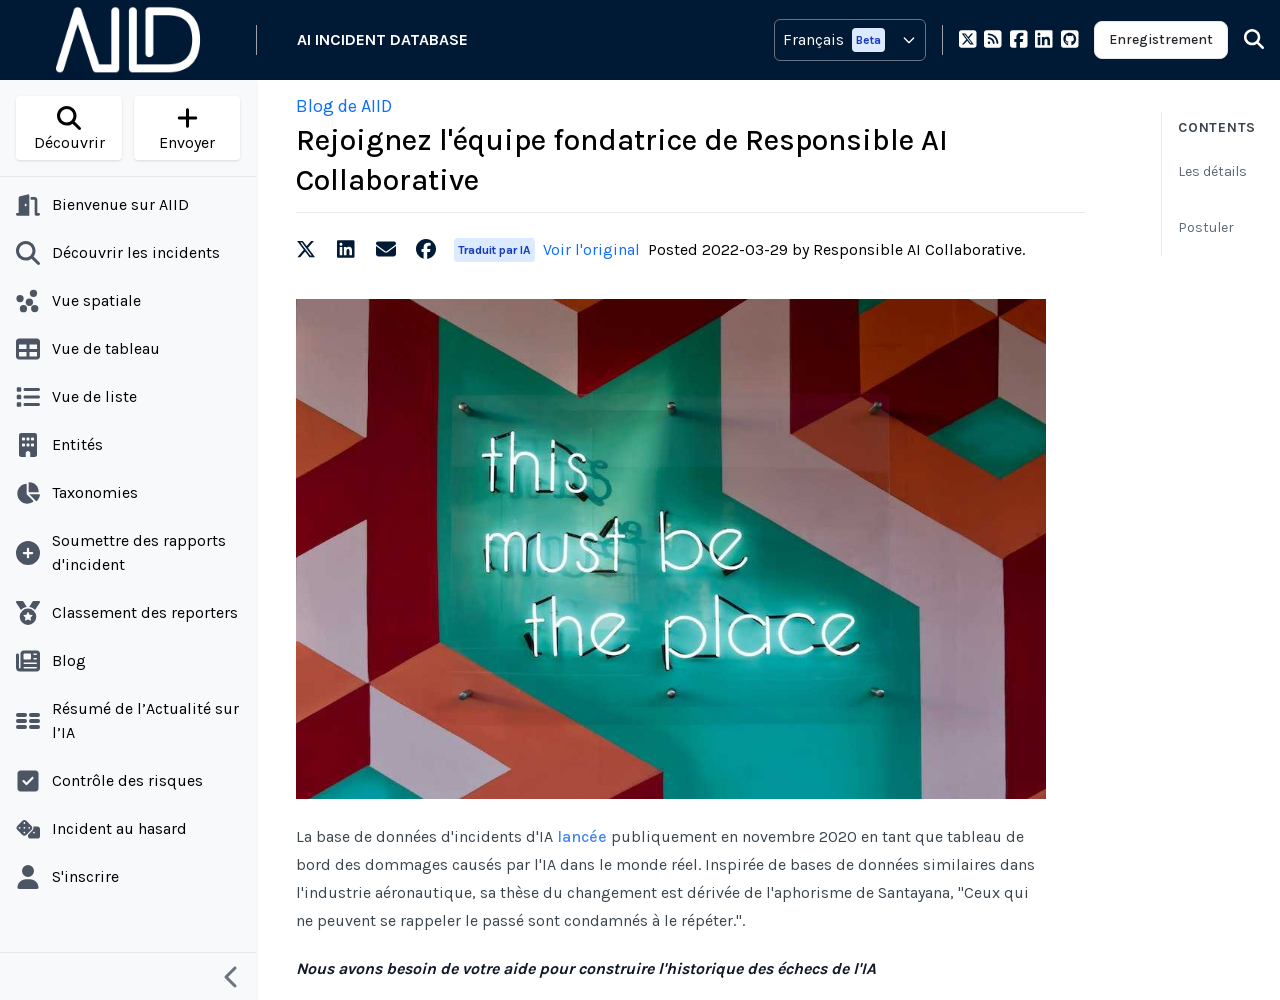